Navigates to the Sauce Demo website and maximizes the browser window. The original script takes a screenshot, but we focus on the navigation and window setup.

Starting URL: https://www.saucedemo.com/

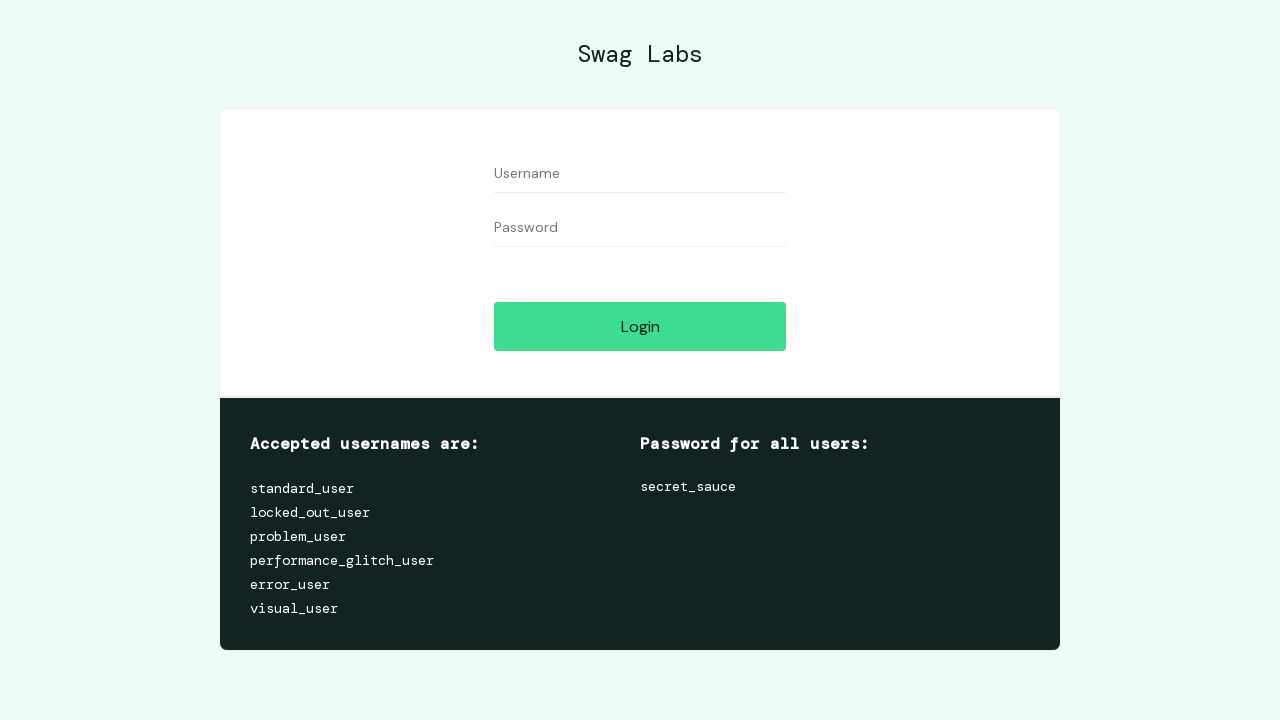

Navigated to Sauce Demo website
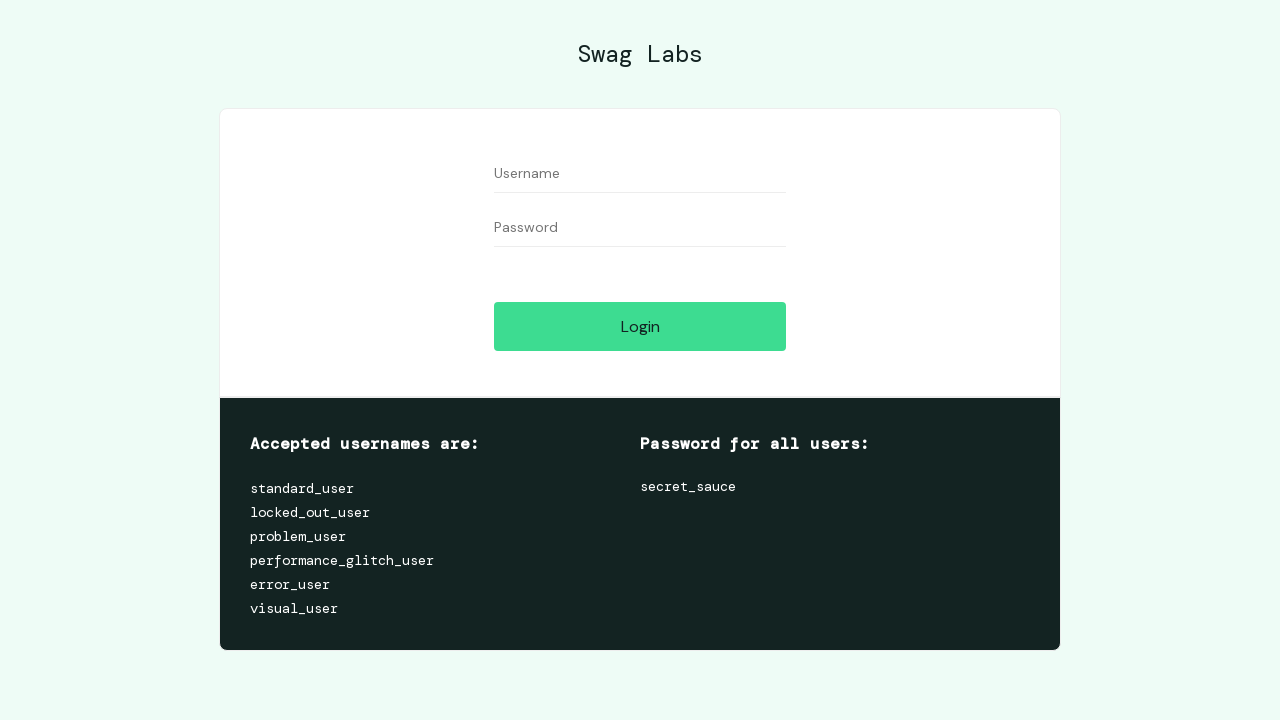

Set viewport to 1920x1080
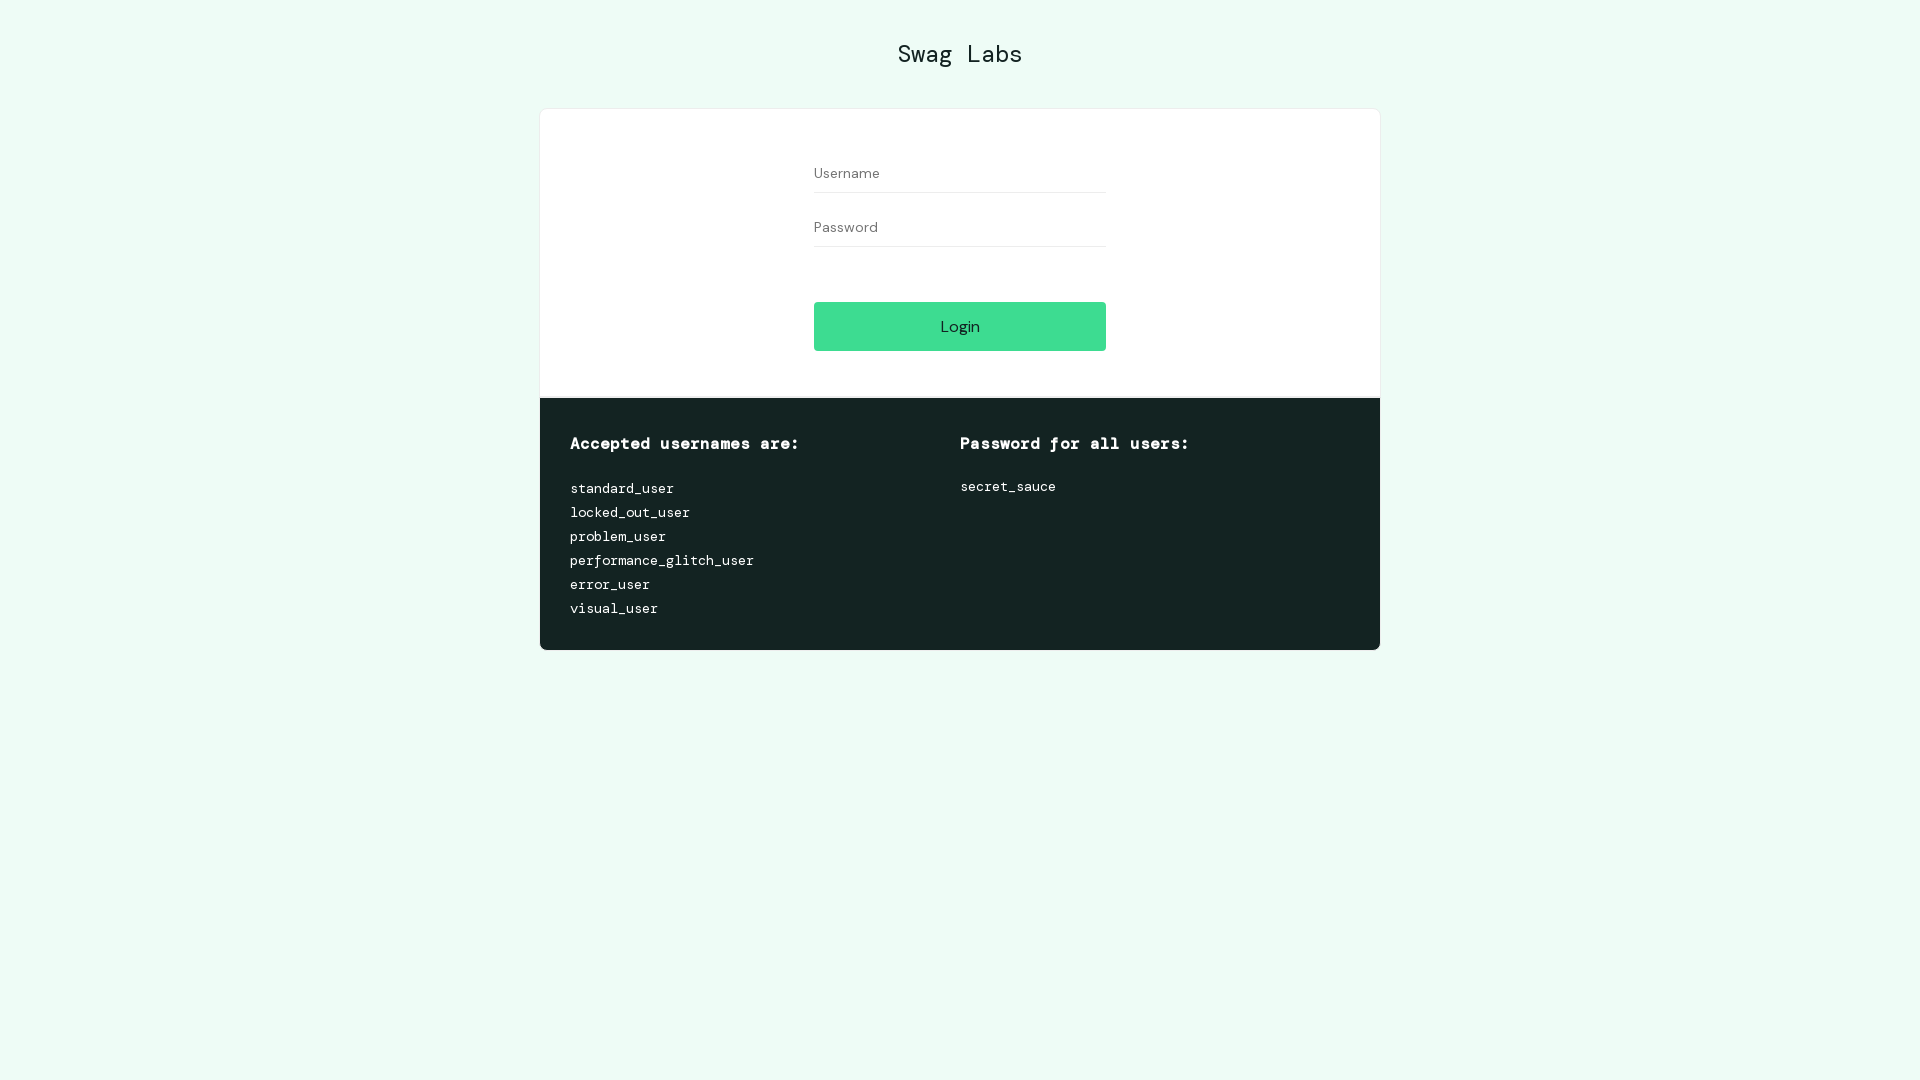

Page DOM content loaded
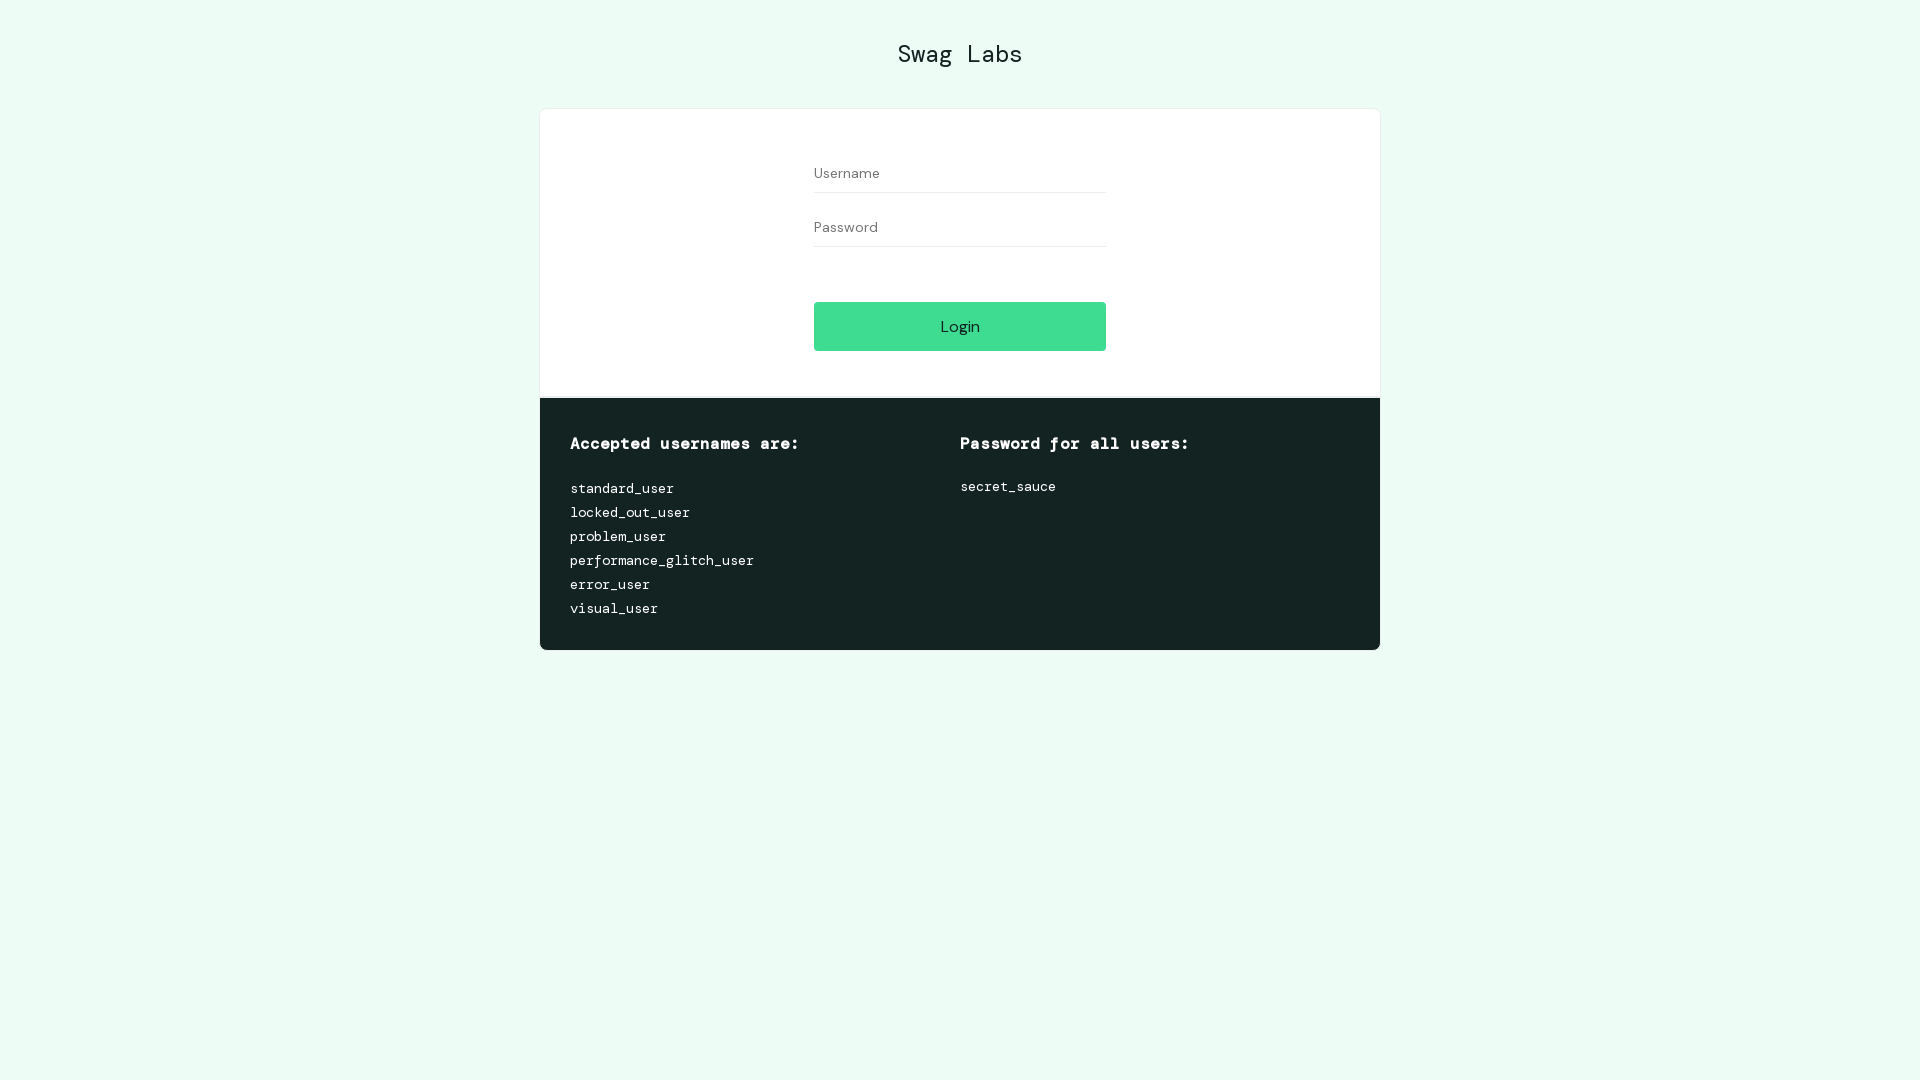

Login button element is visible on the page
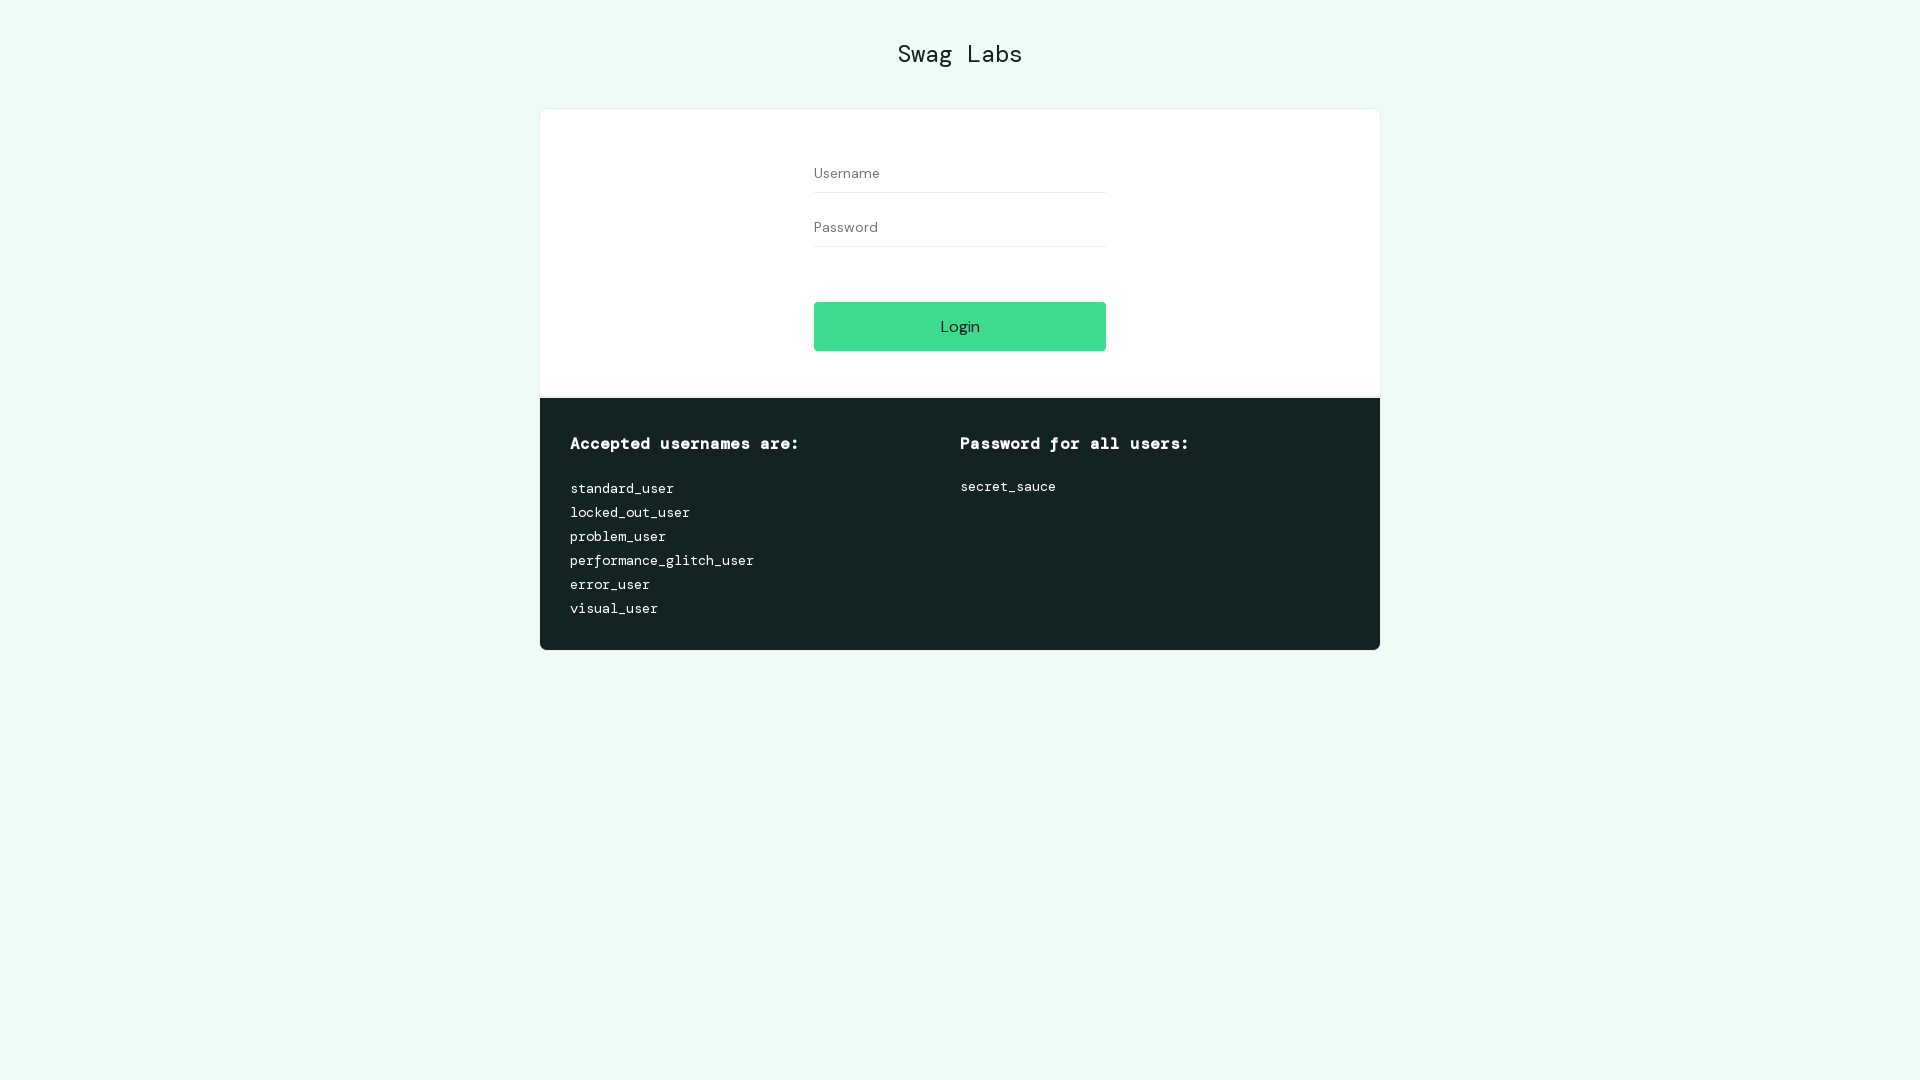

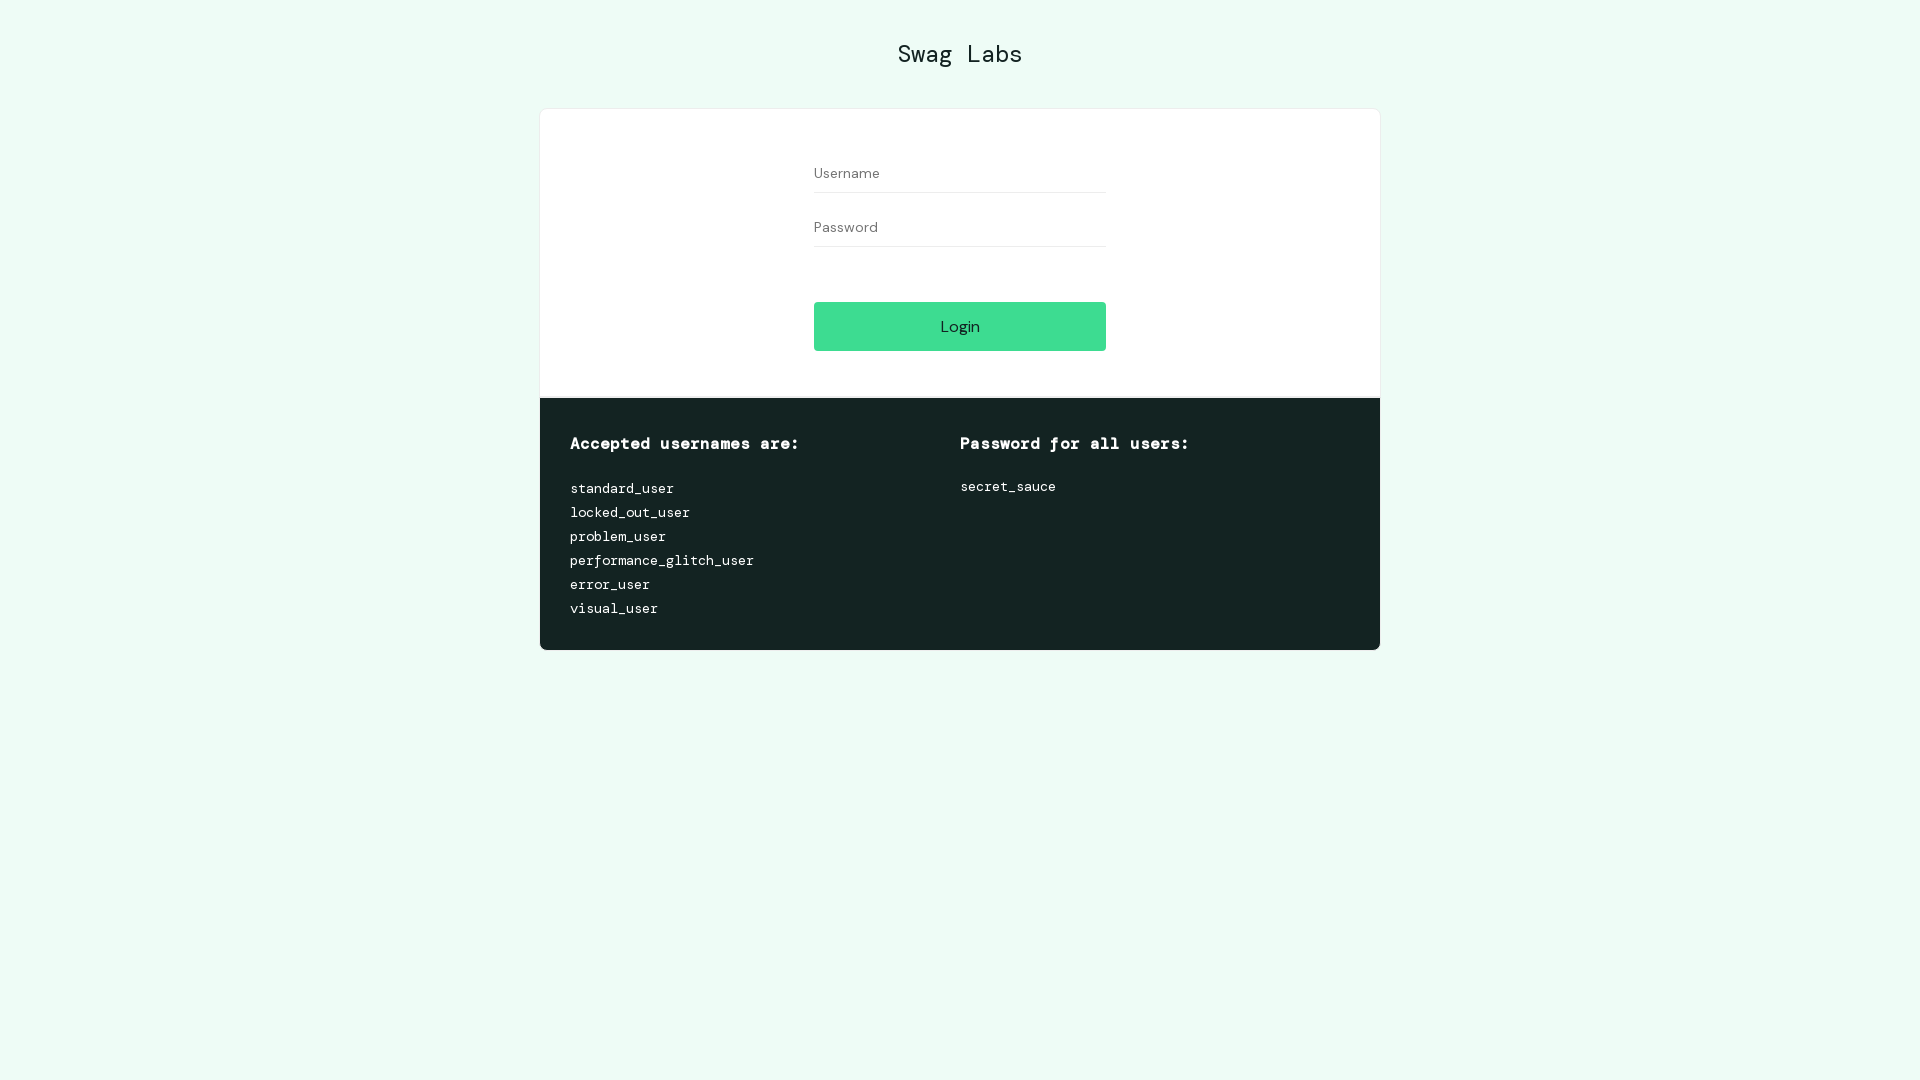